Navigates to Playwright website, clicks the "Get started" link, and verifies the Installation heading is visible

Starting URL: https://playwright.dev/

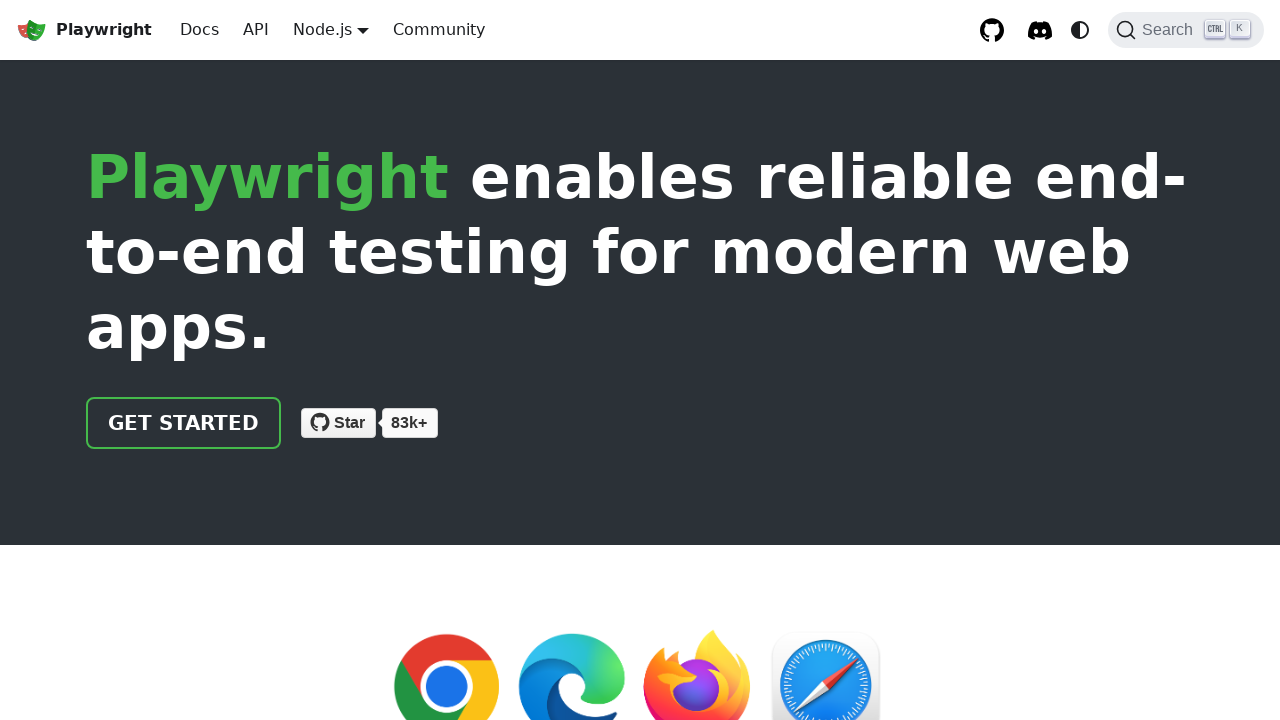

Clicked the 'Get started' link at (184, 423) on internal:role=link[name="Get started"i]
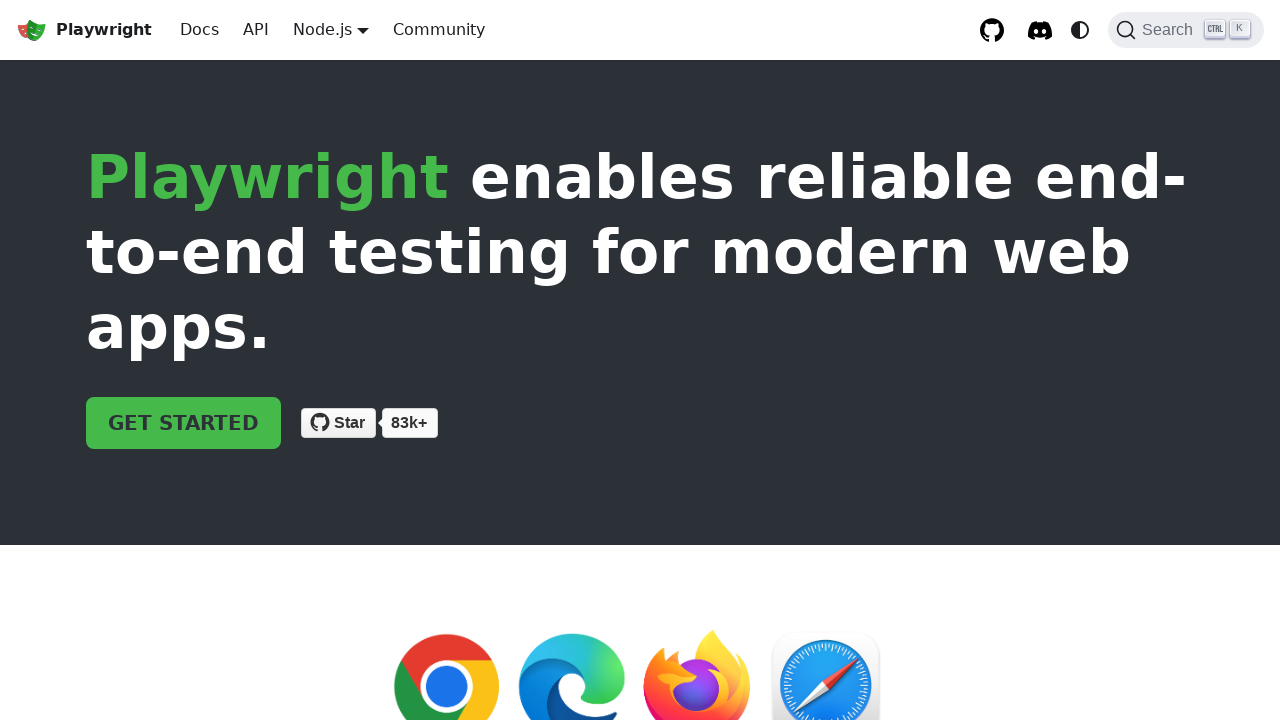

Installation heading is now visible
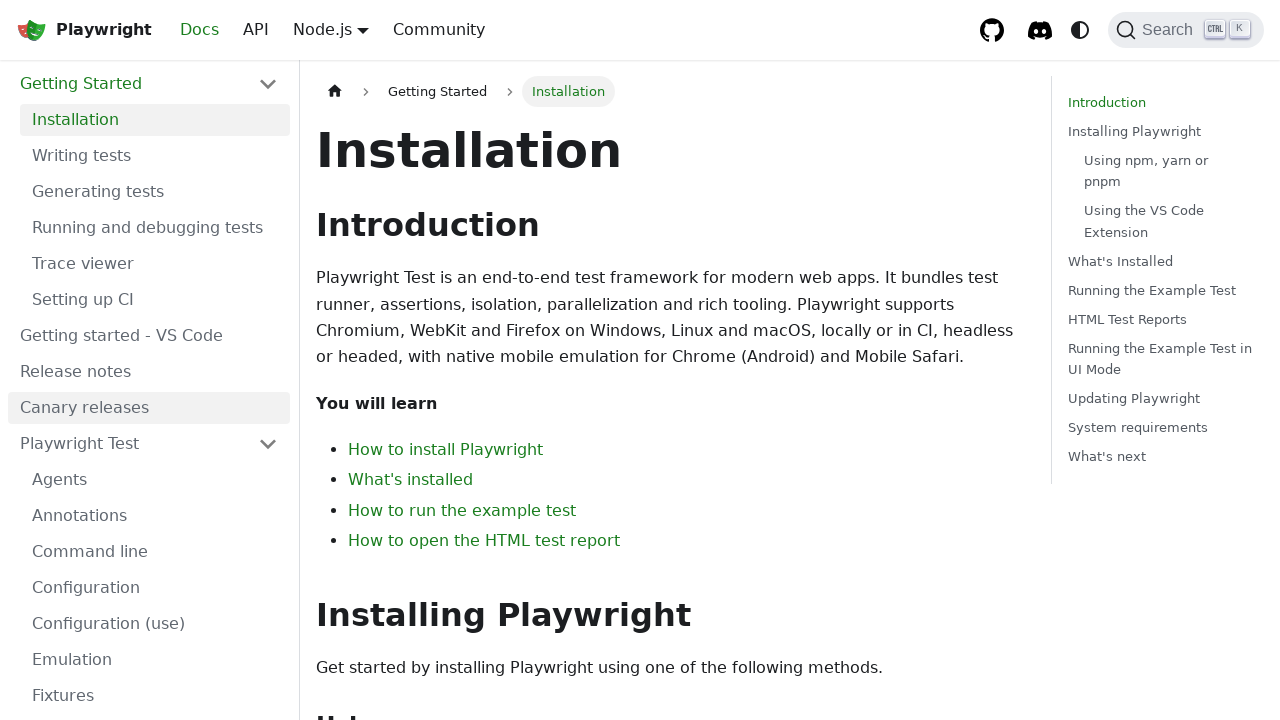

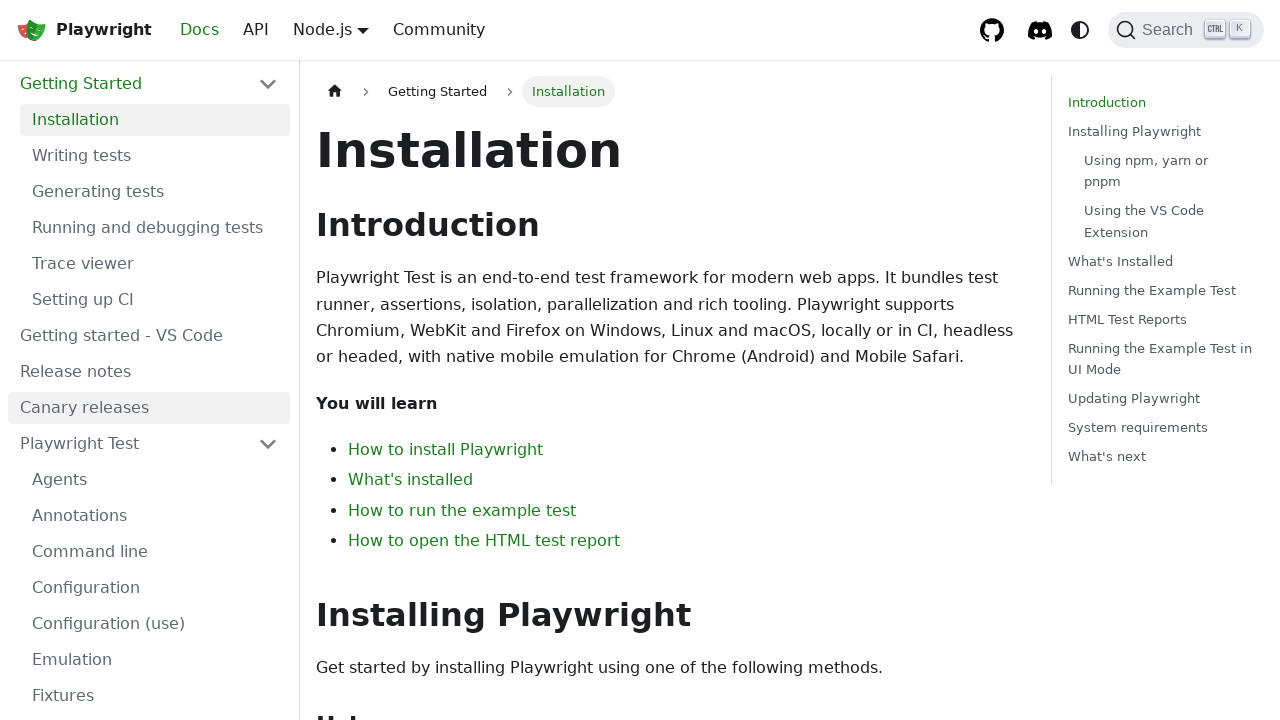